Tests clicking on a collapsable element and then clicking an about link using sleep-based synchronization

Starting URL: https://eviltester.github.io/synchole/collapseable.html

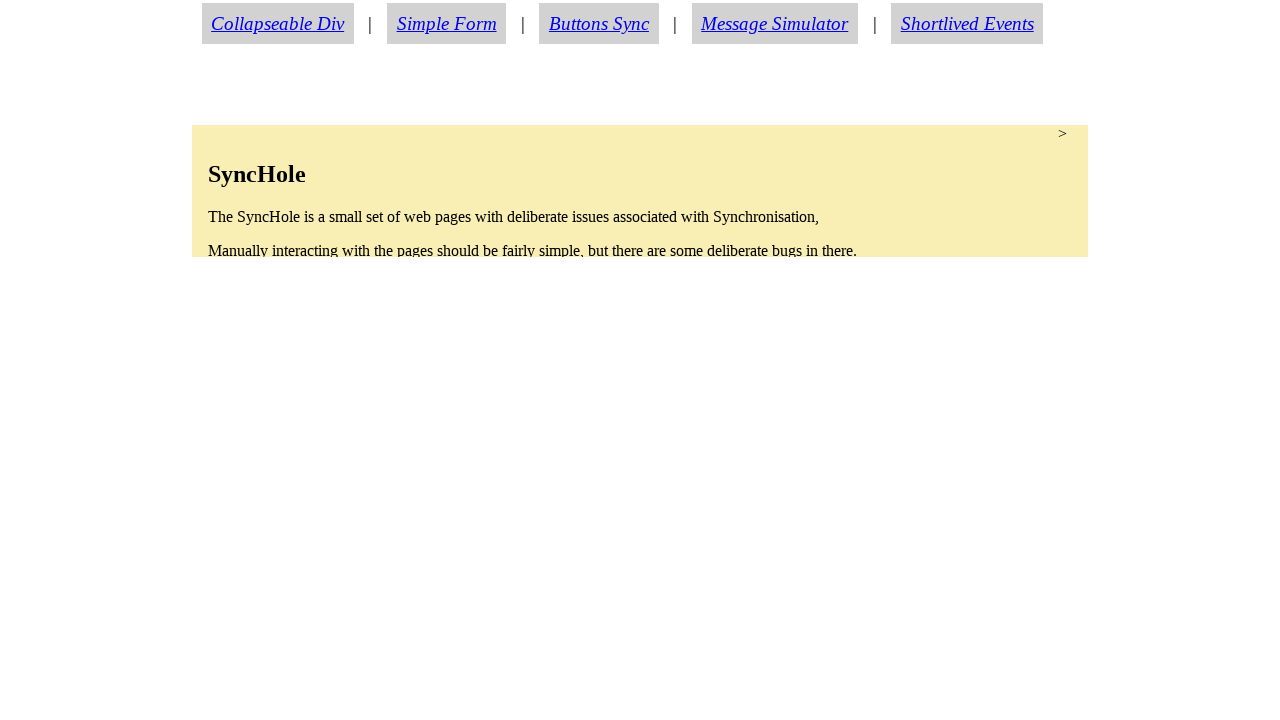

Clicked on collapsable element at (640, 191) on #collapsable
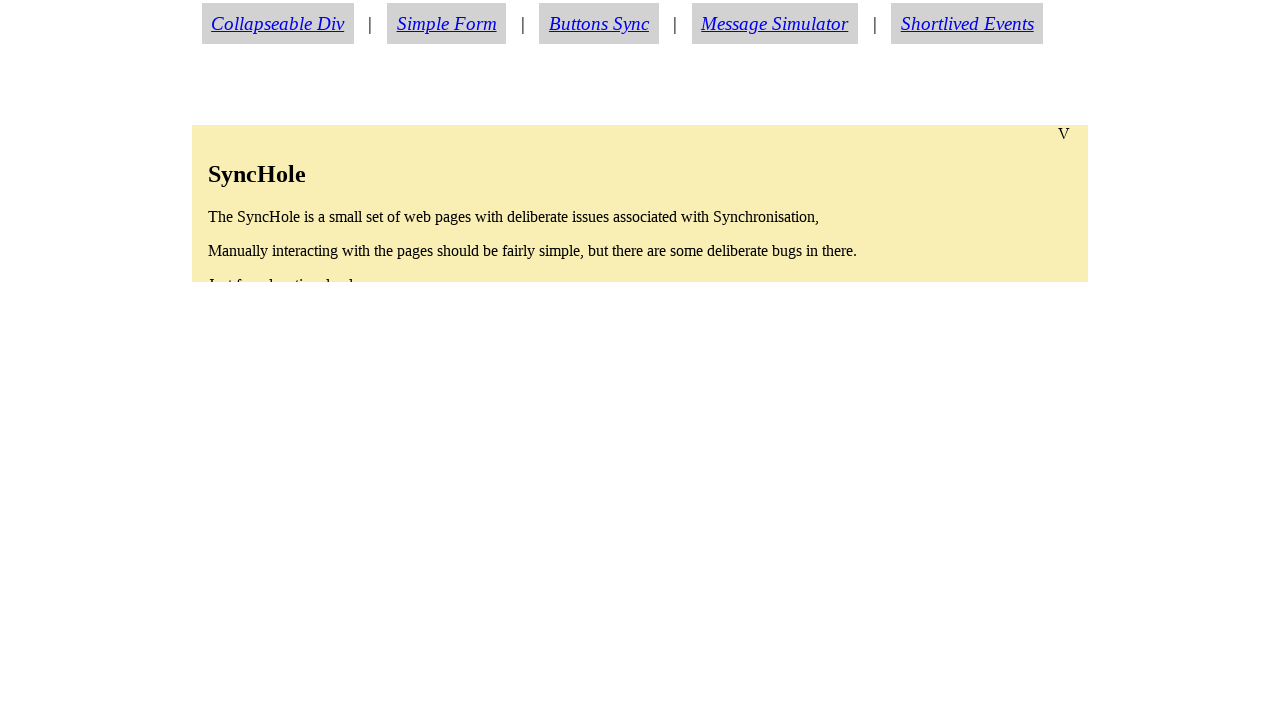

About link became visible after collapsable element expanded
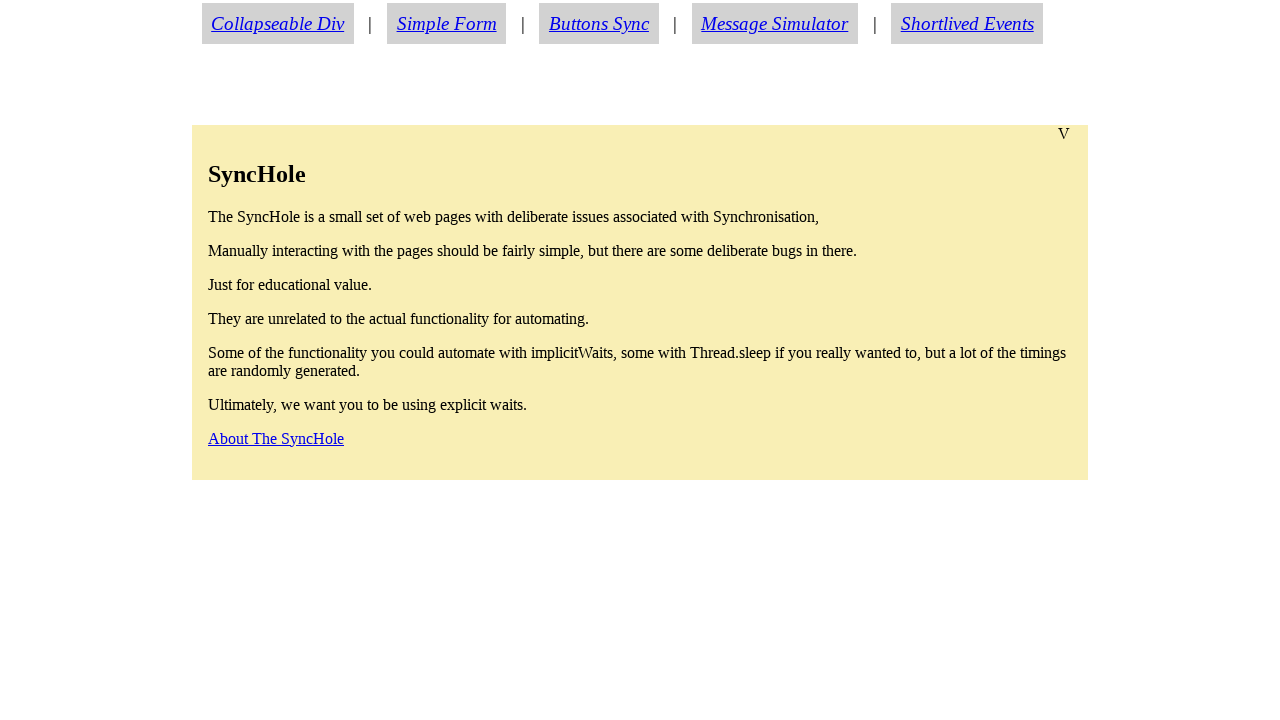

Clicked on about link at (276, 438) on #aboutlink
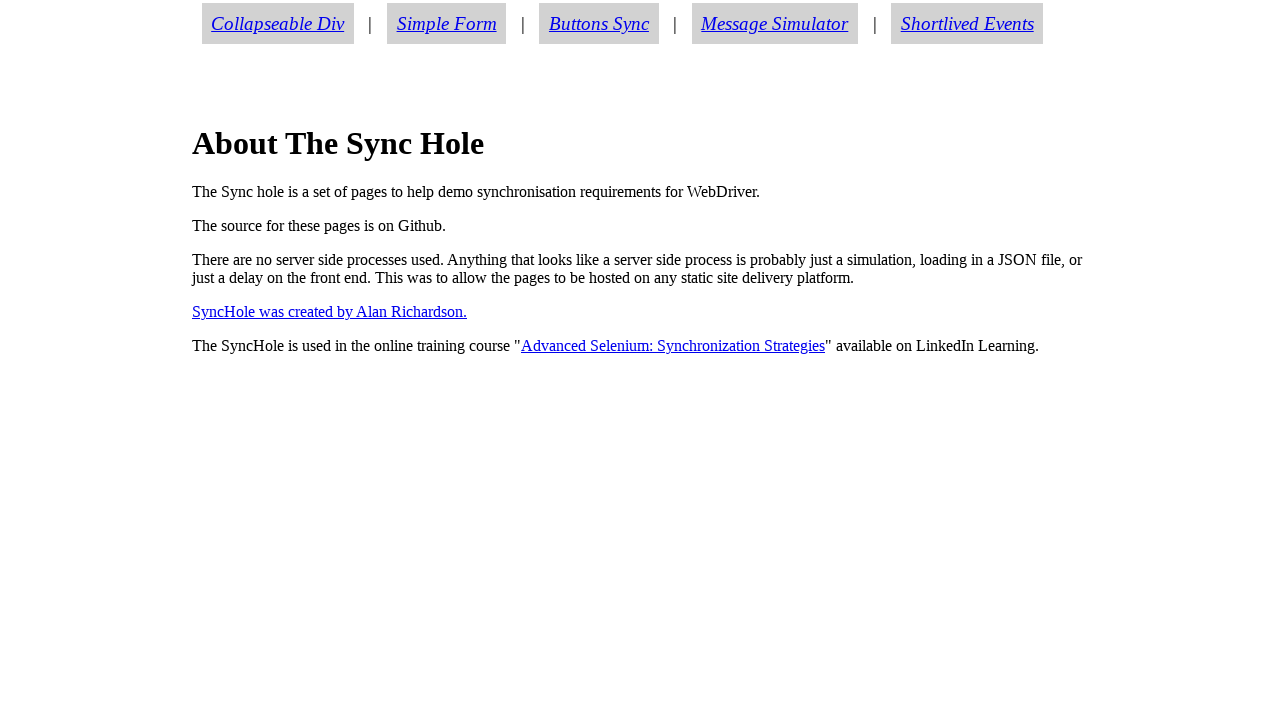

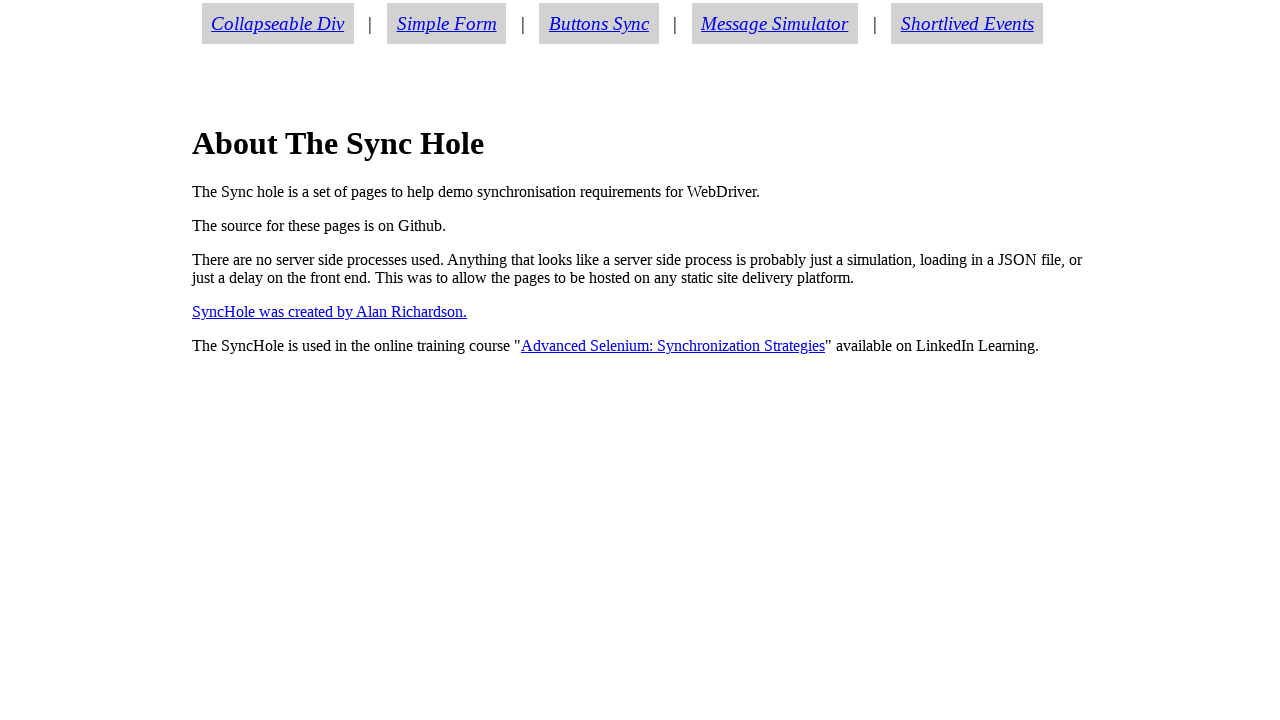